Tests dropdown selection functionality on Jeevansathi website by clicking on the relationship dropdown and selecting the "Sister" option

Starting URL: https://www.jeevansathi.com/

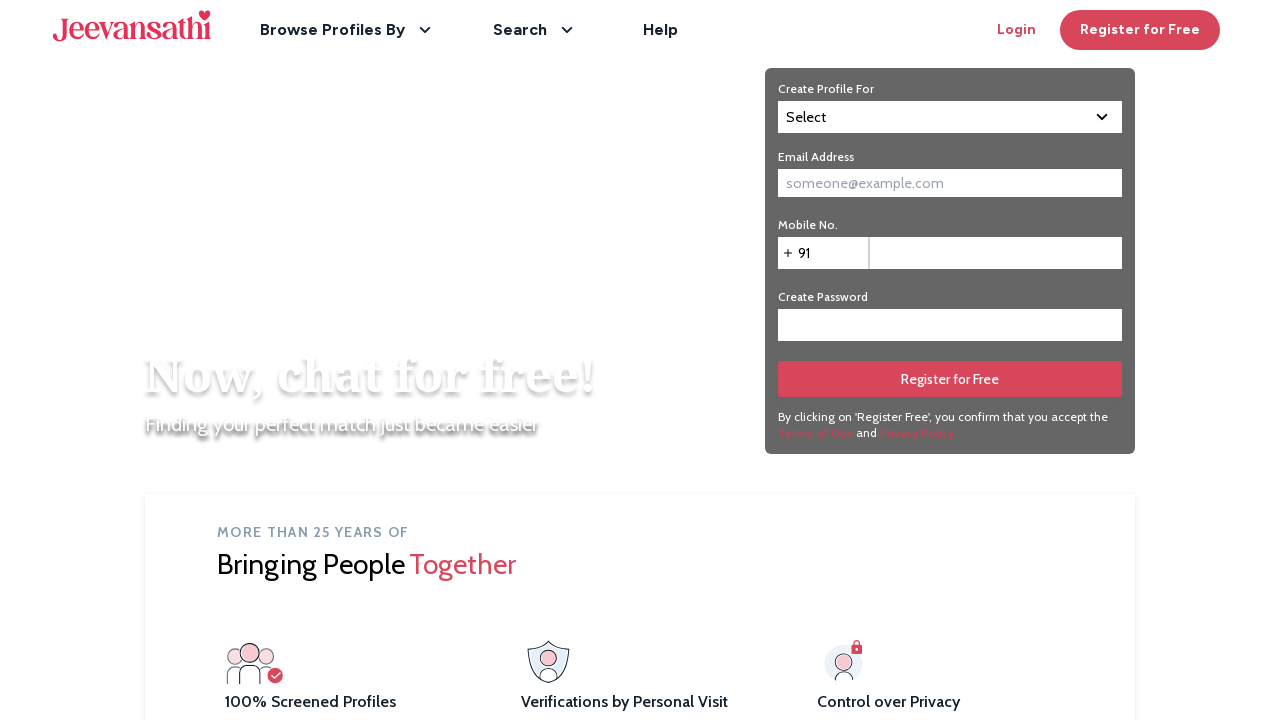

Clicked on the relationship dropdown to open options at (950, 117) on div#relationshipBlock
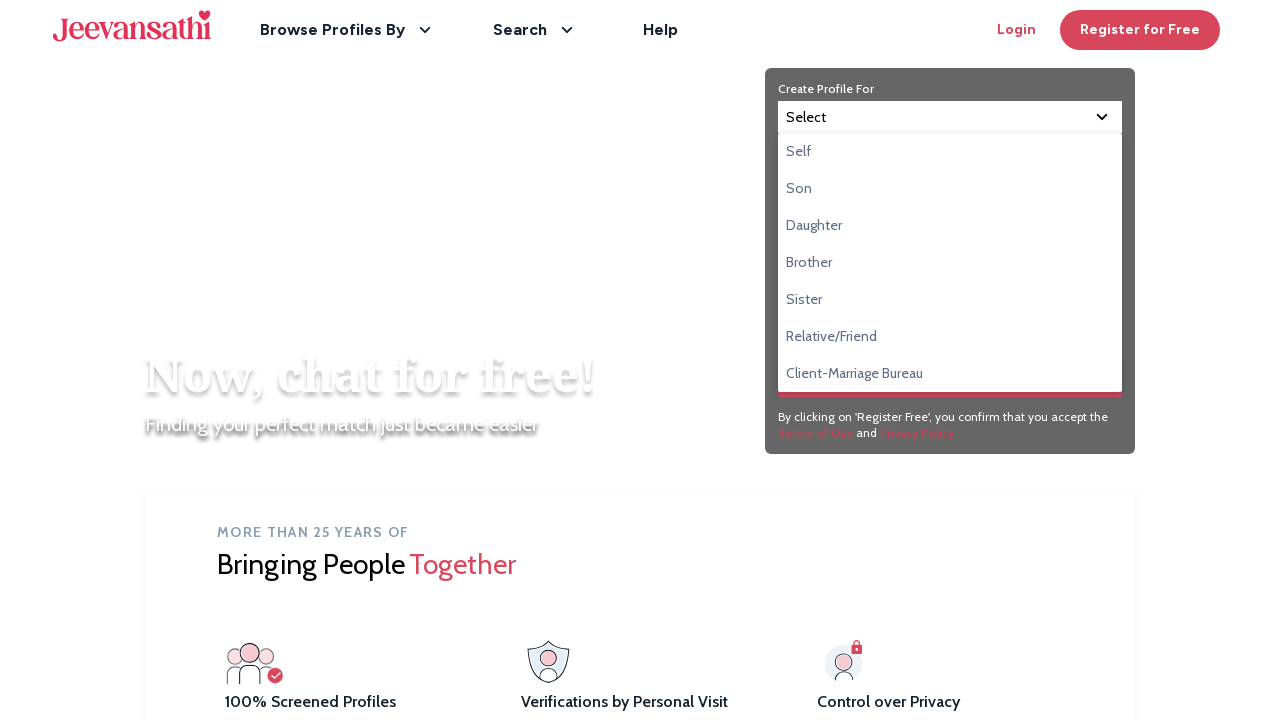

Dropdown options are now visible
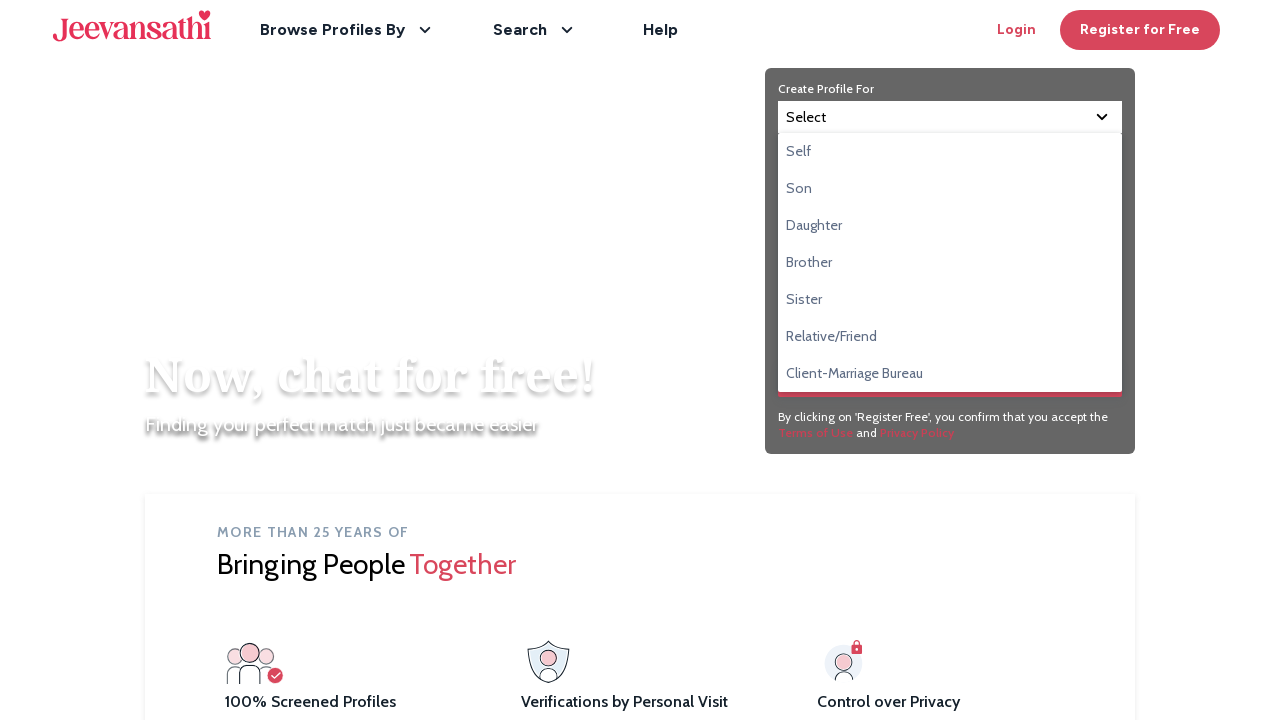

Retrieved all dropdown options
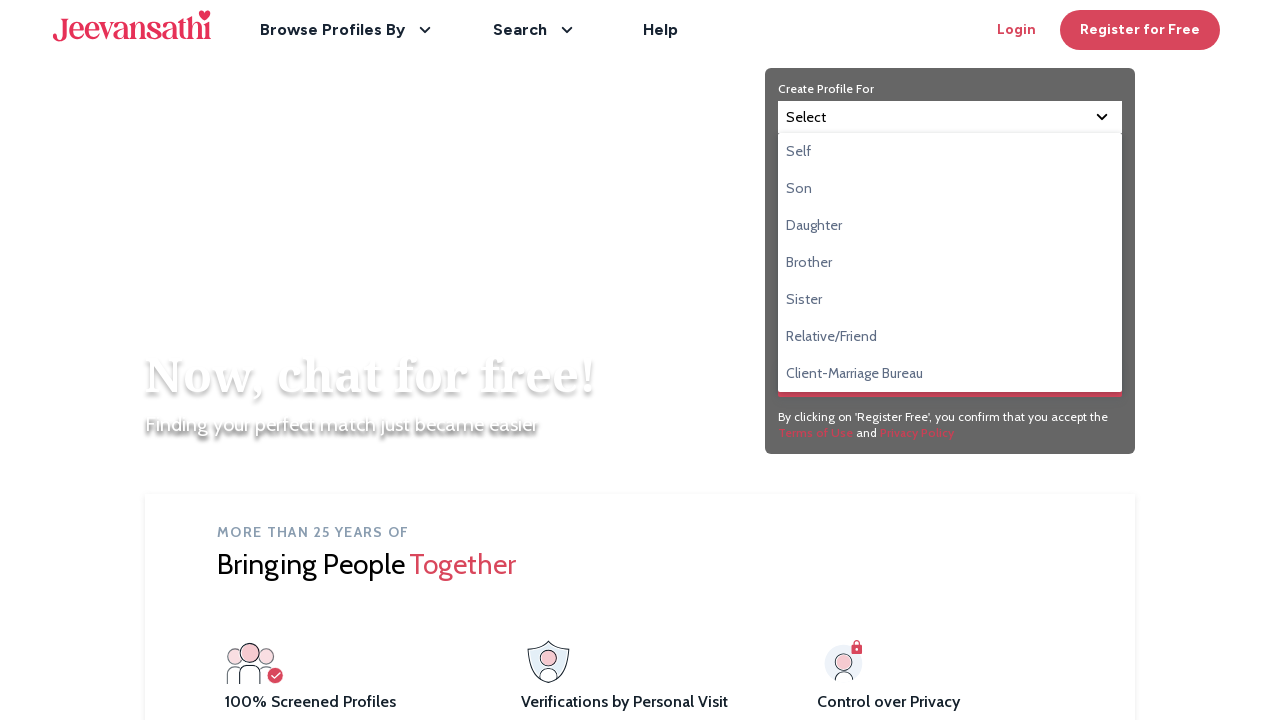

Selected 'Sister' option from the relationship dropdown at (950, 300) on div#relationshipOptions ul li >> nth=4
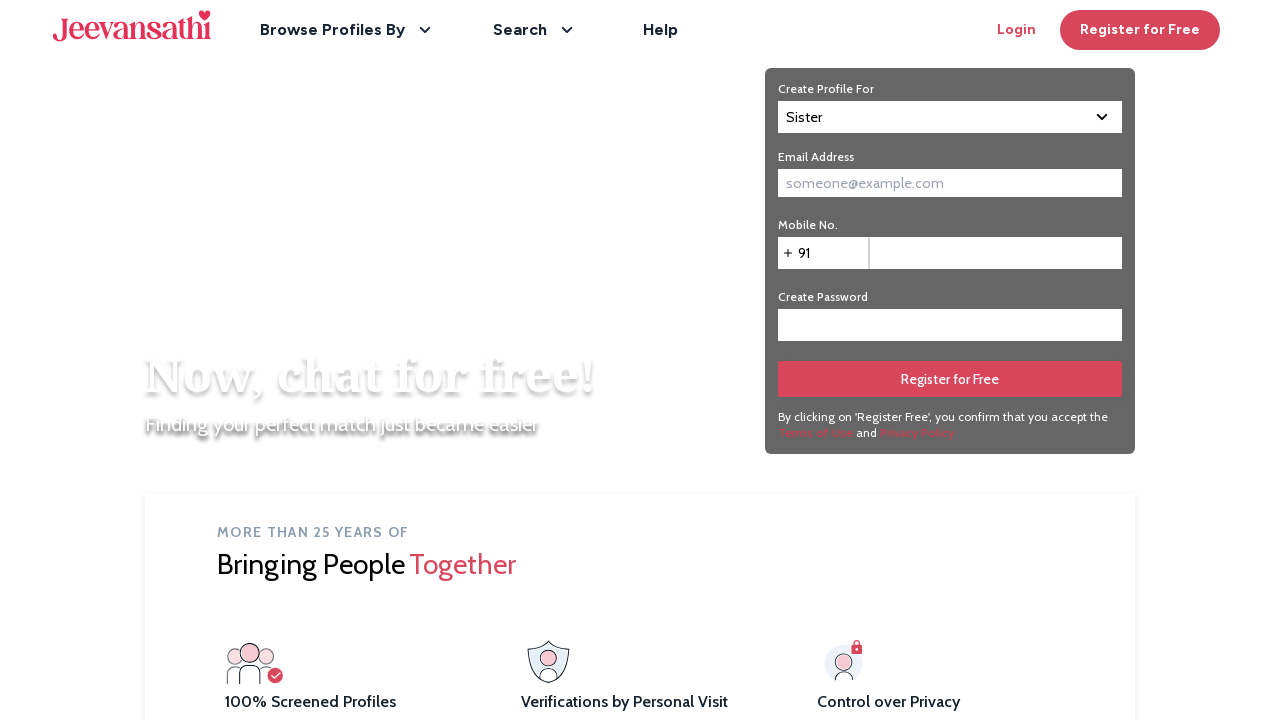

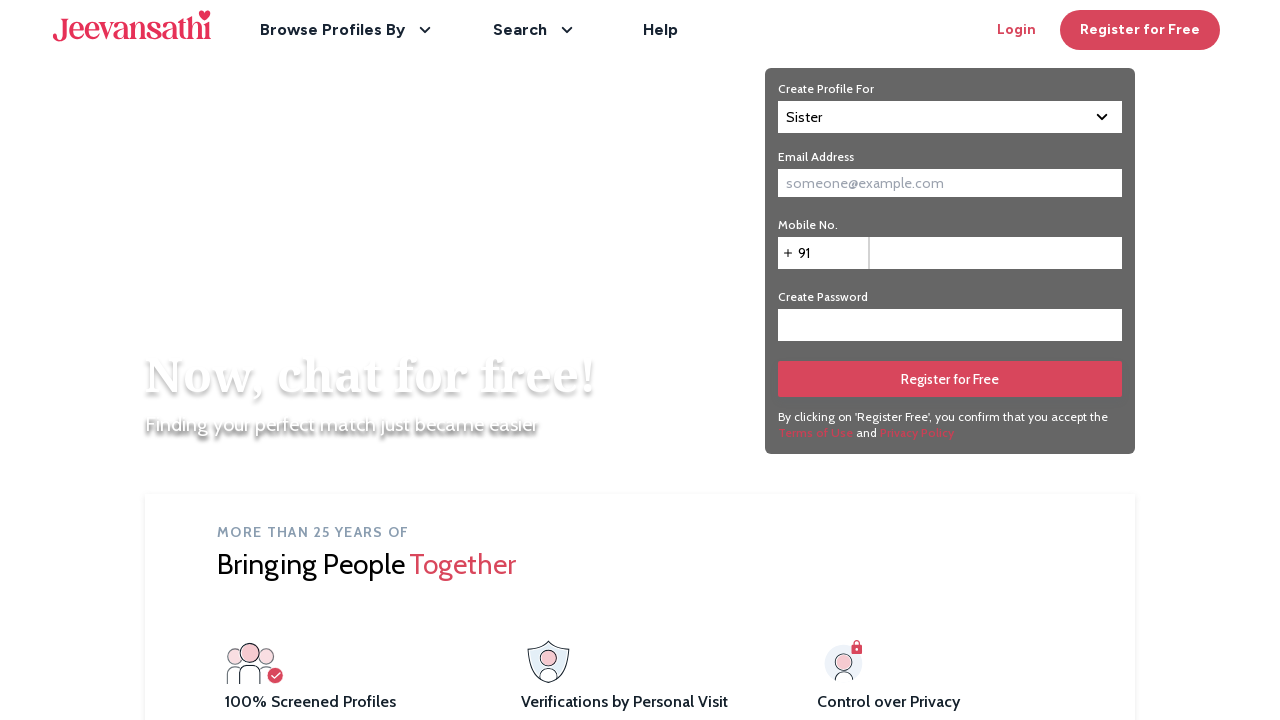